Tests drag and drop functionality by dragging an element and dropping it onto a target element within an iframe

Starting URL: https://jqueryui.com/droppable

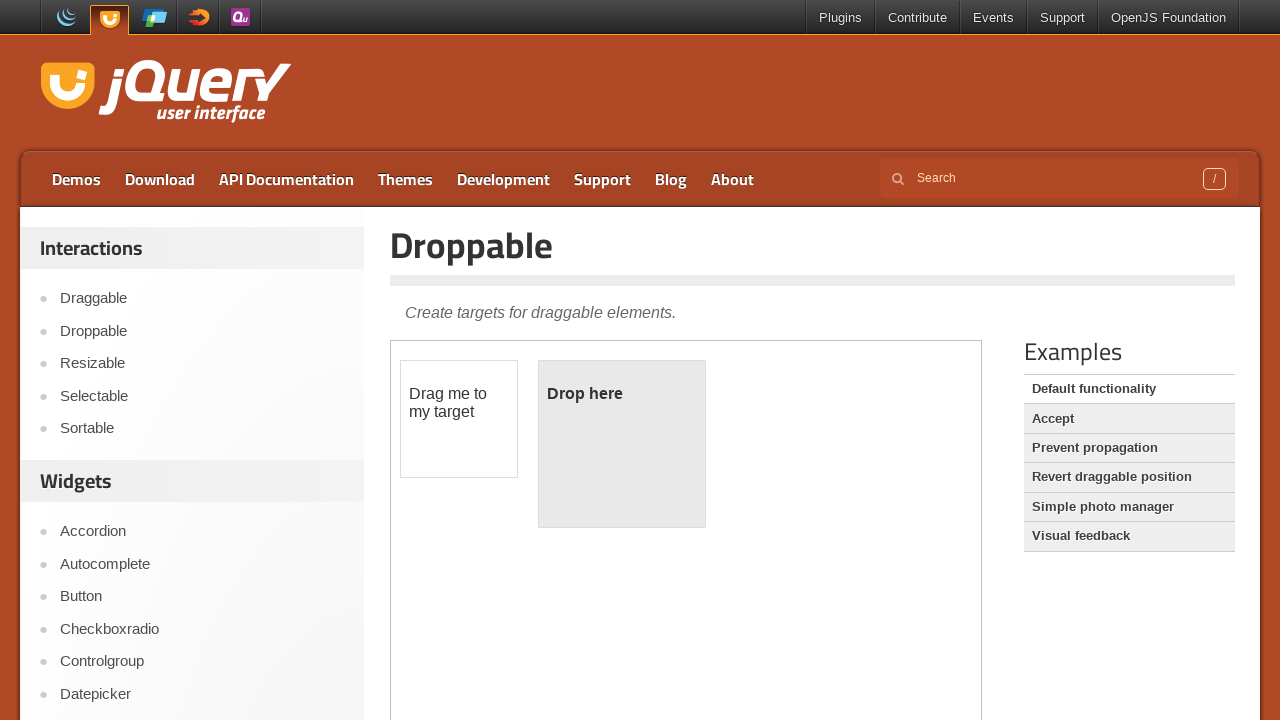

Located the iframe containing the droppable demo
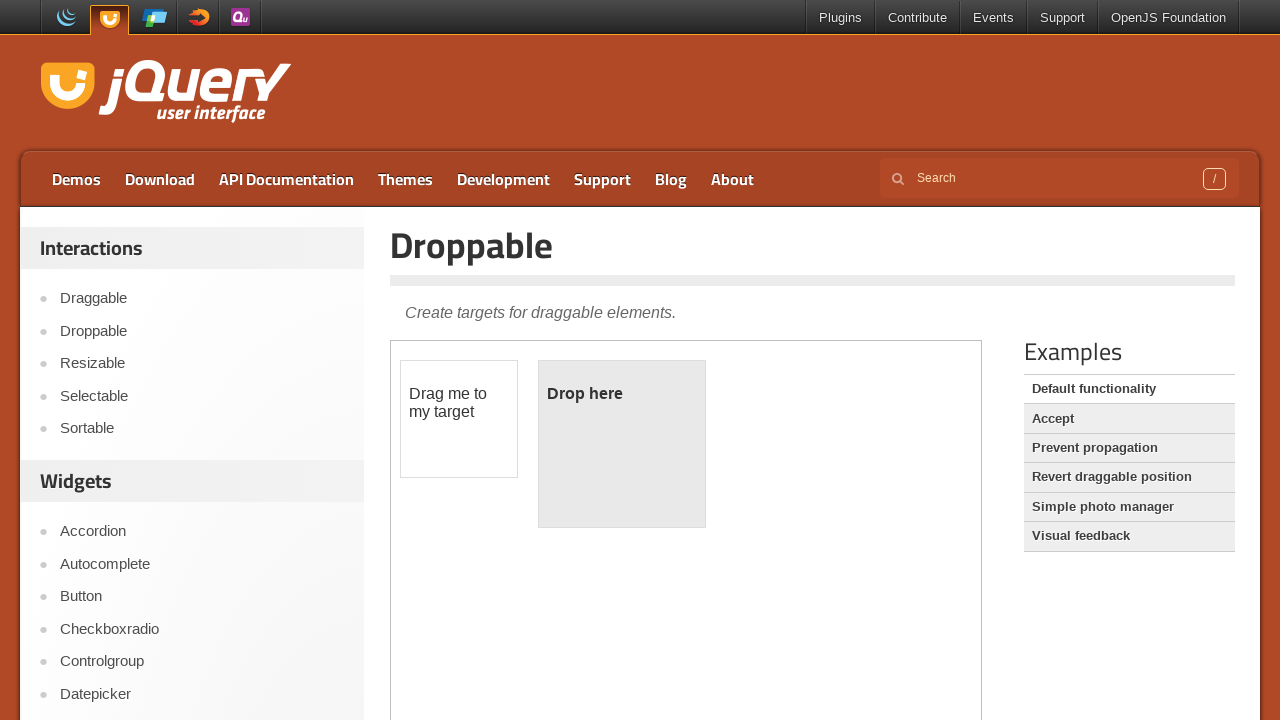

Set frame_page reference to the iframe
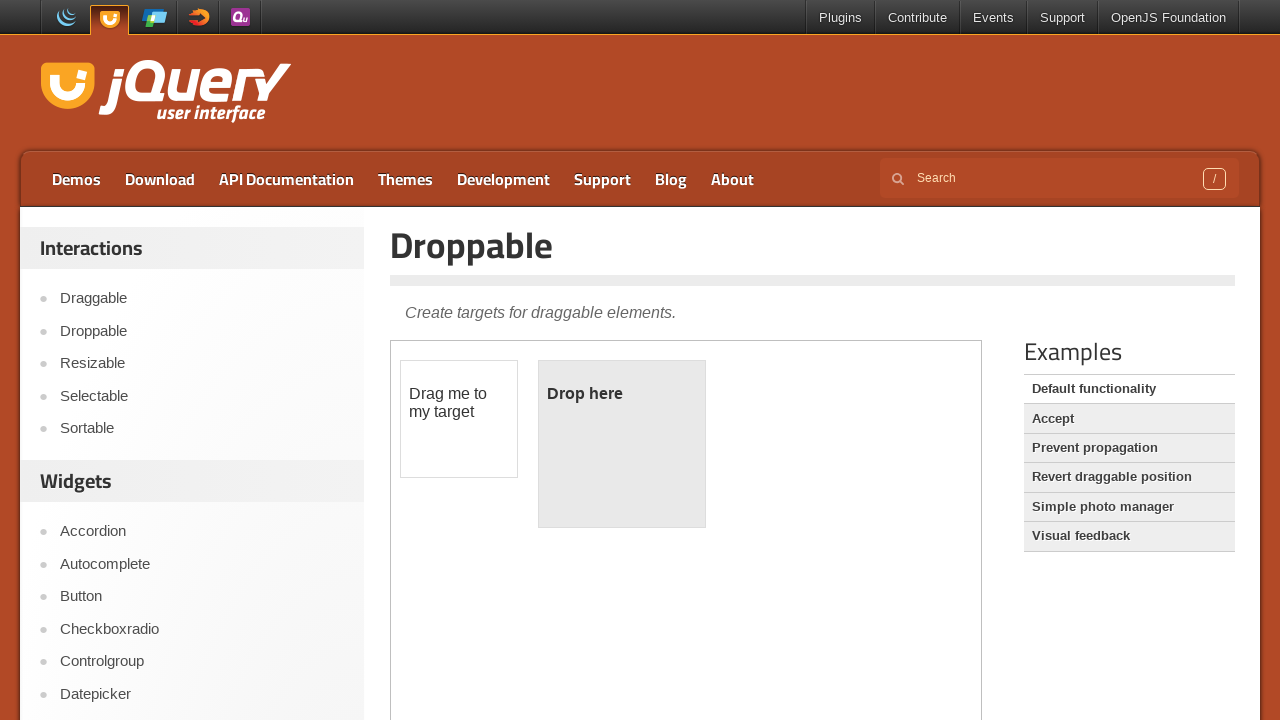

Located the draggable element with id 'draggable'
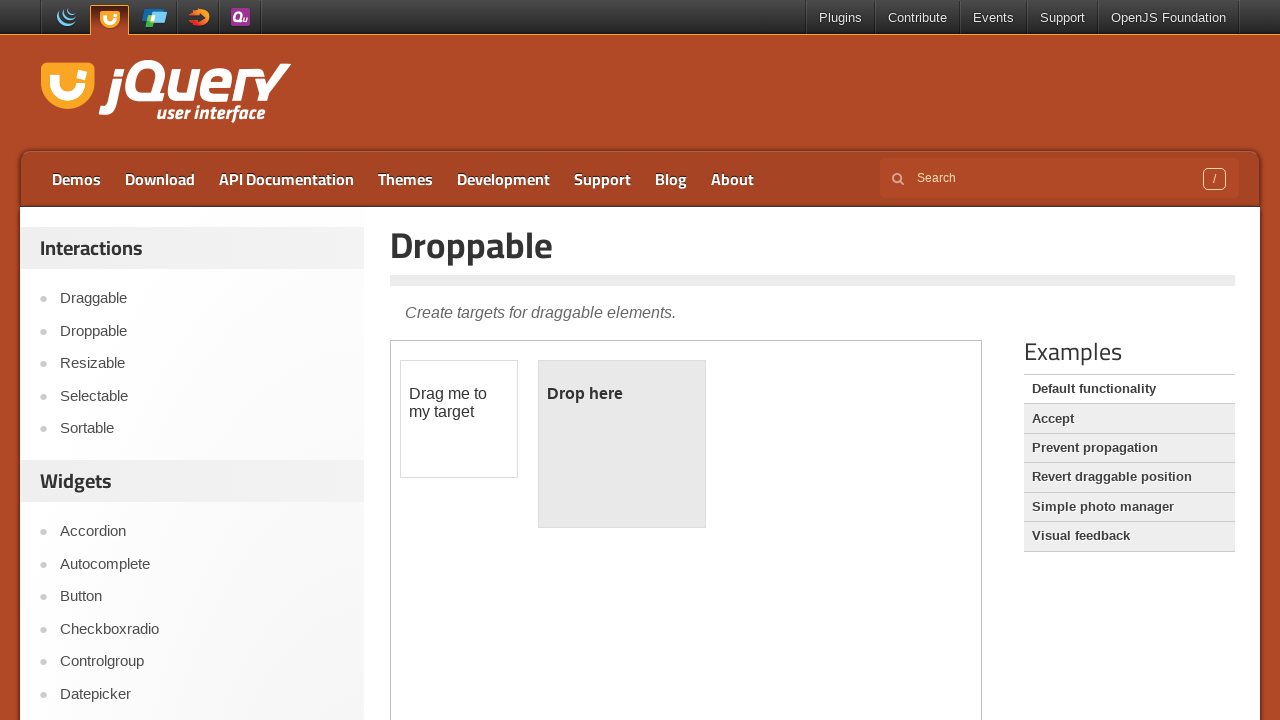

Located the droppable target element with id 'droppable'
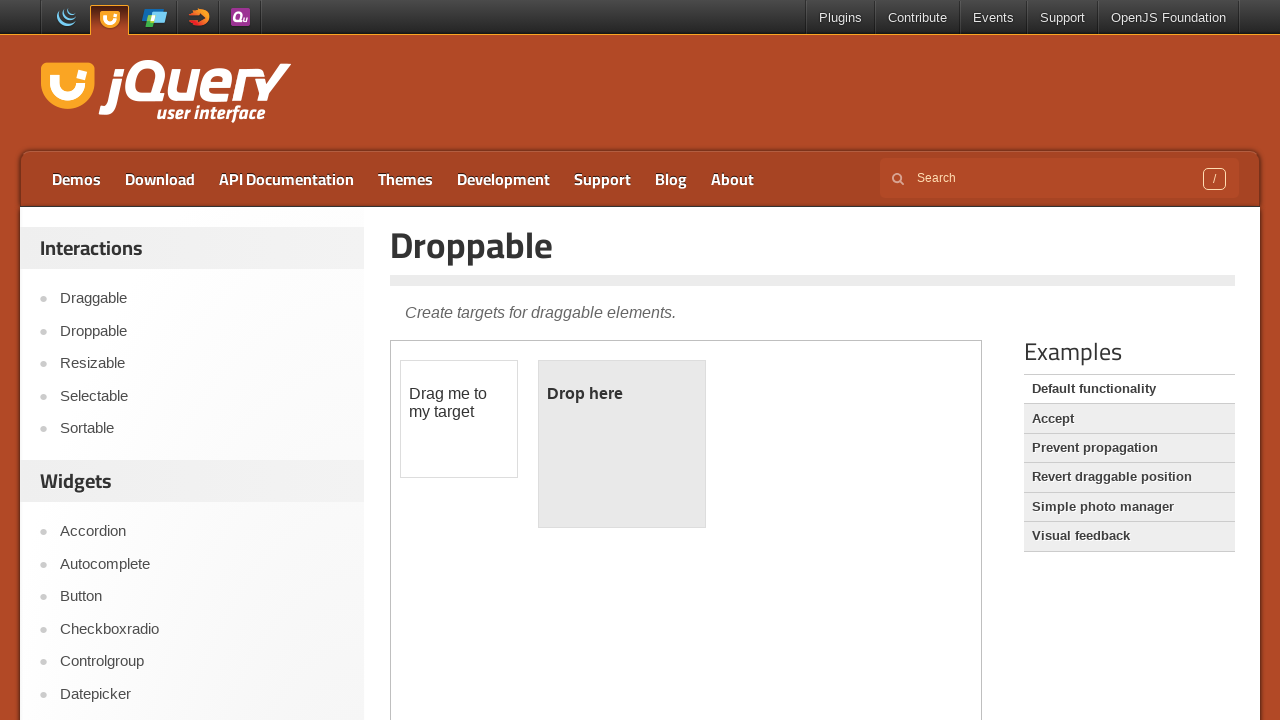

Dragged the draggable element onto the droppable target at (622, 444)
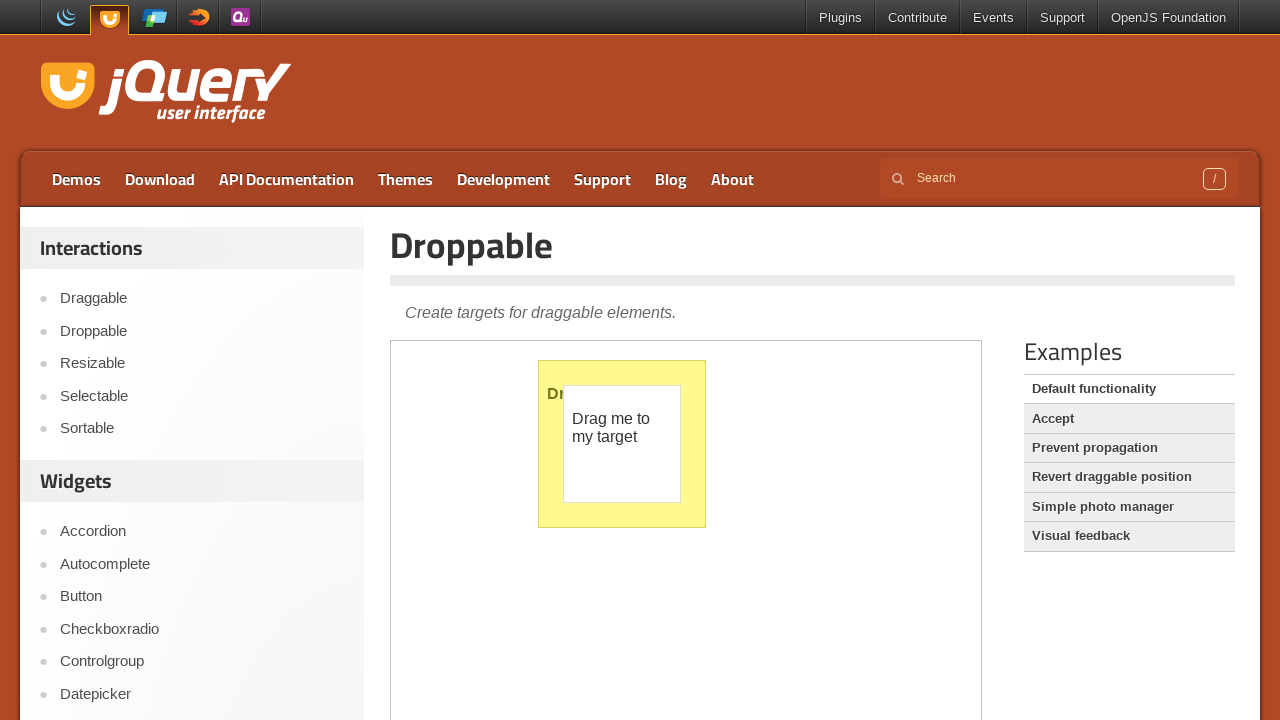

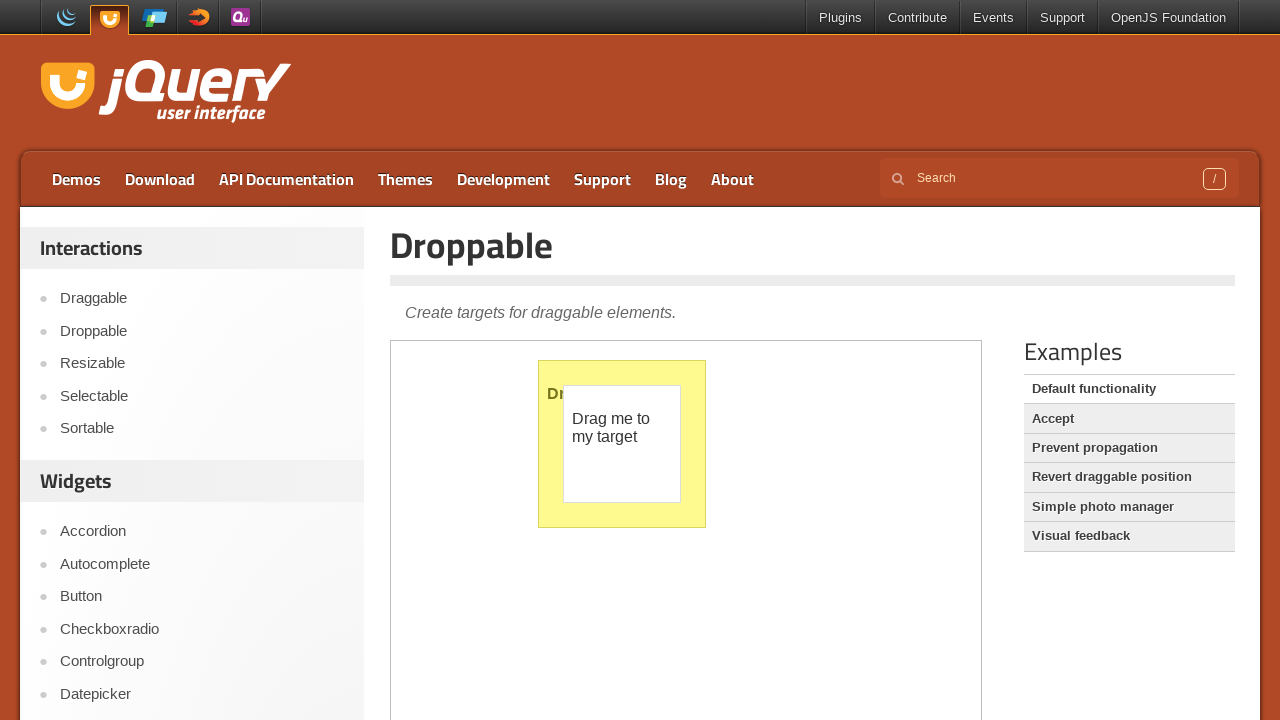